Tests entering text in a JavaScript prompt and accepting it

Starting URL: https://the-internet.herokuapp.com/javascript_alerts

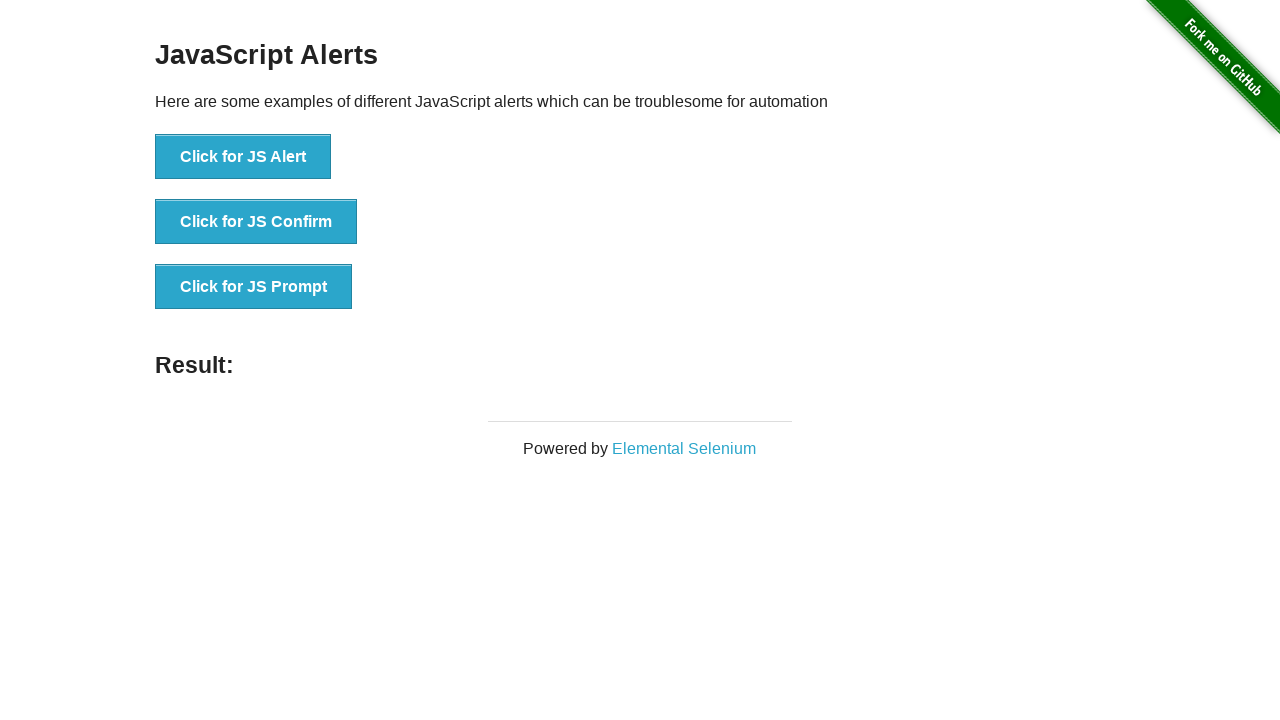

Set up dialog handler to accept prompt with text 'TestUser123'
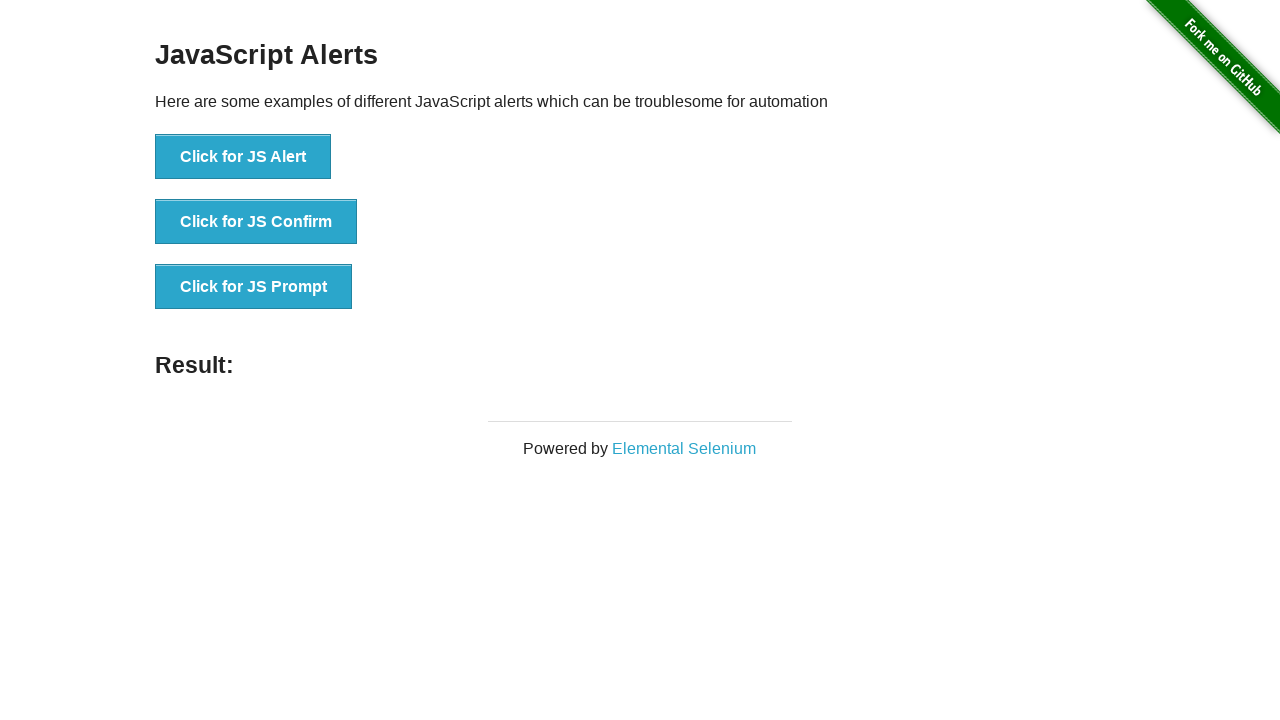

Clicked button to trigger JavaScript prompt at (254, 287) on xpath=//*[@id="content"]/div/ul/li[3]/button
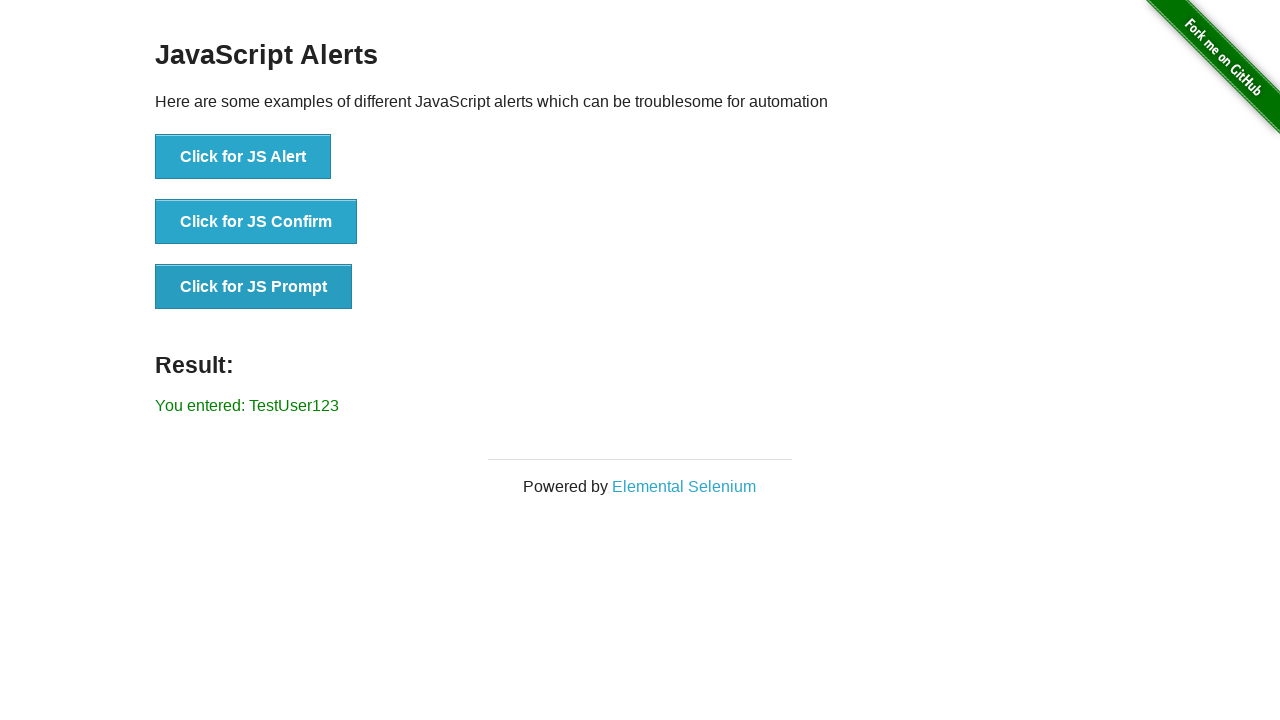

Waited for result element to appear
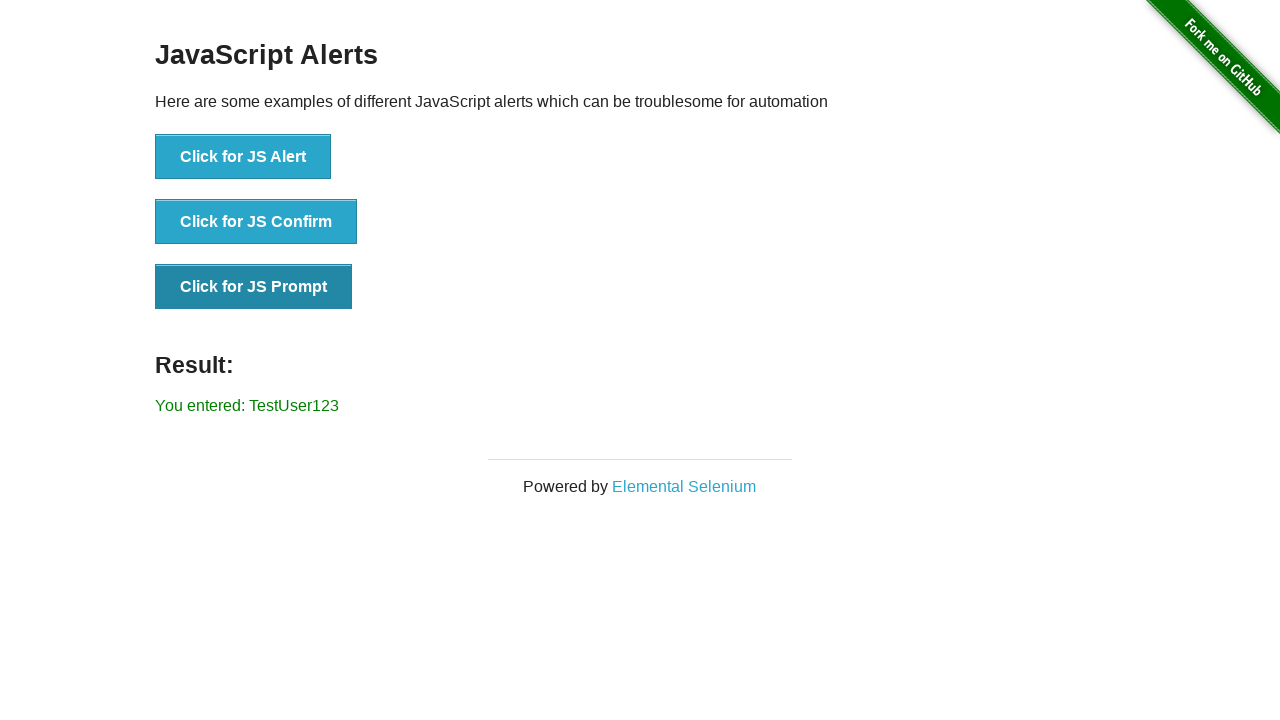

Retrieved result text from page
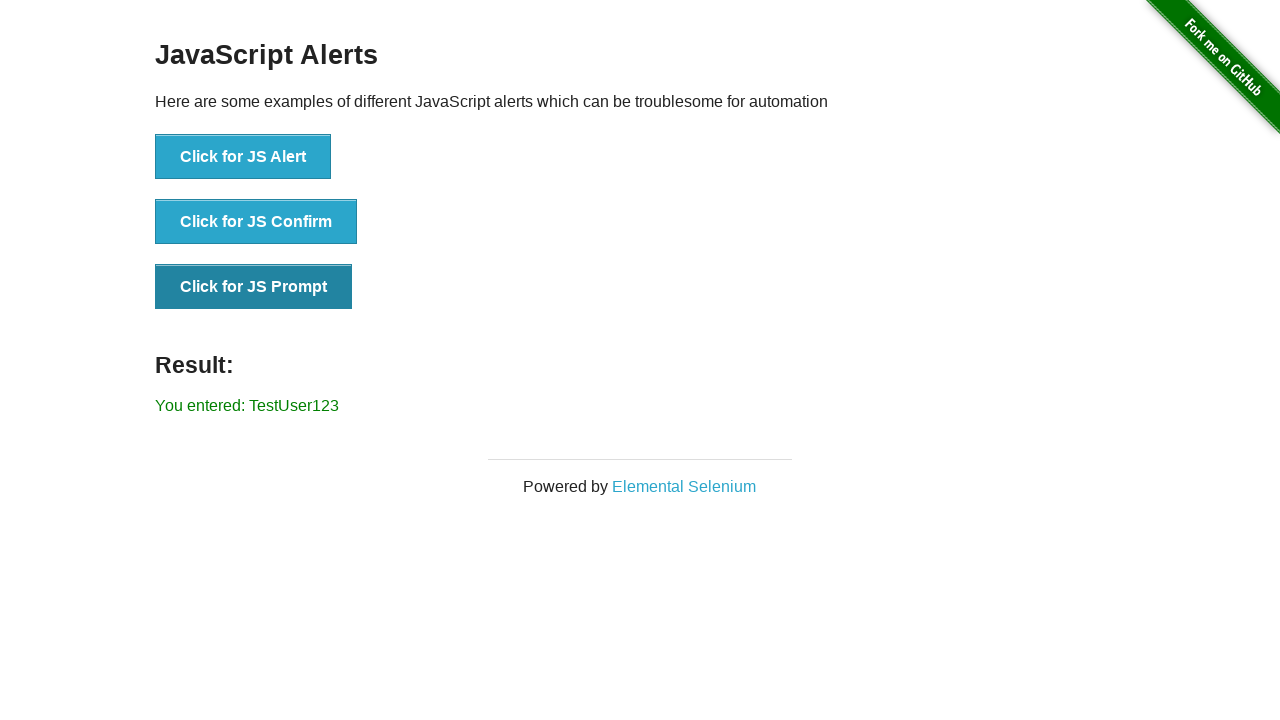

Asserted that result contains the entered text 'TestUser123'
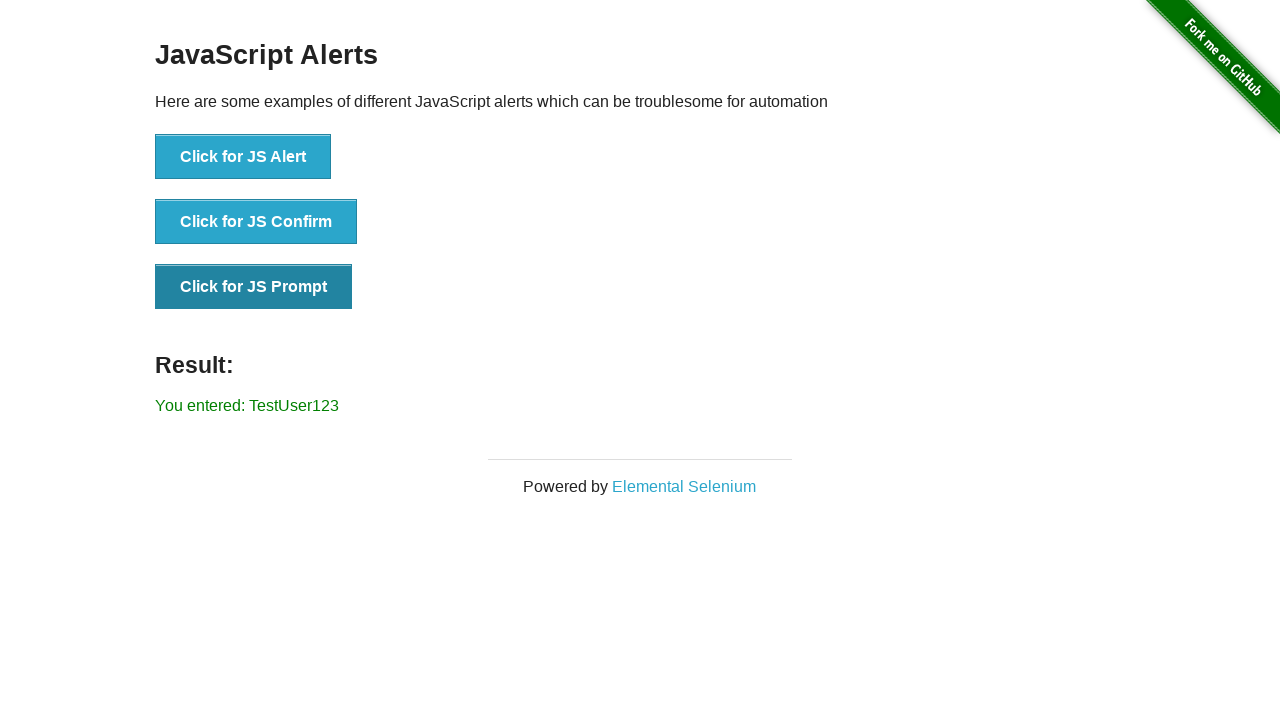

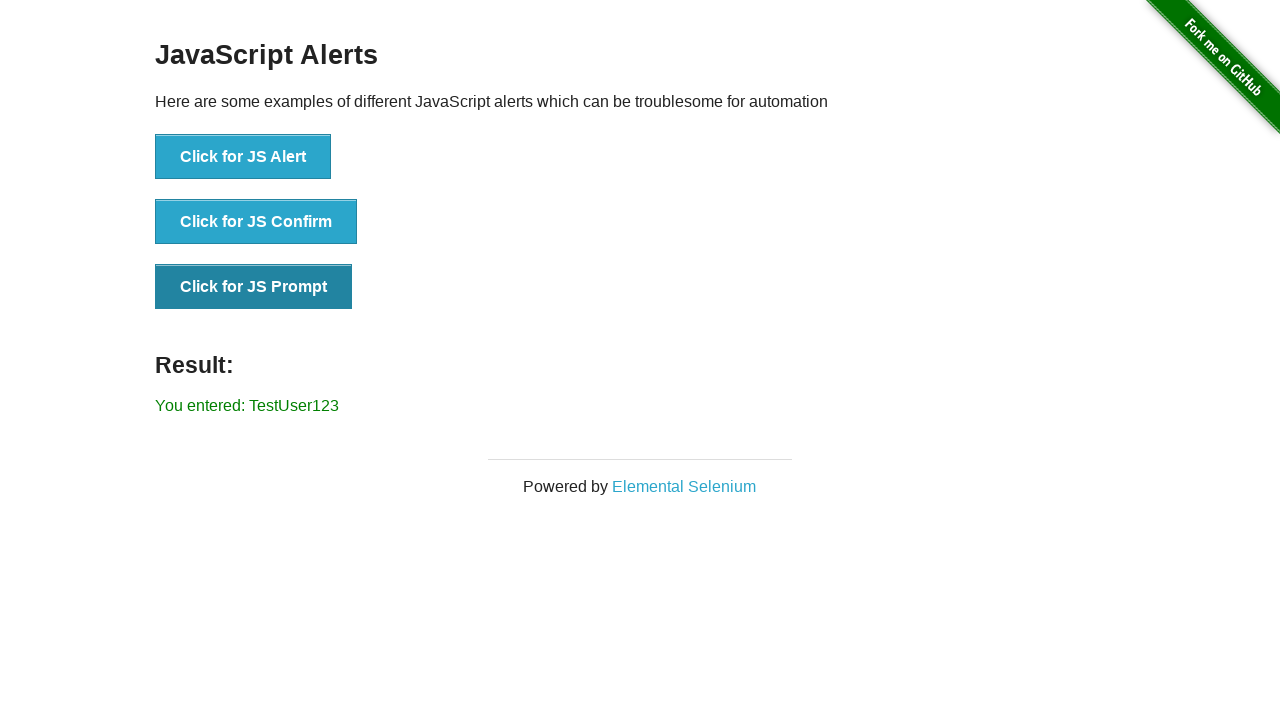